Opens the Tel-Ran website homepage and verifies the page loads successfully

Starting URL: https://www.tel-ran.com/

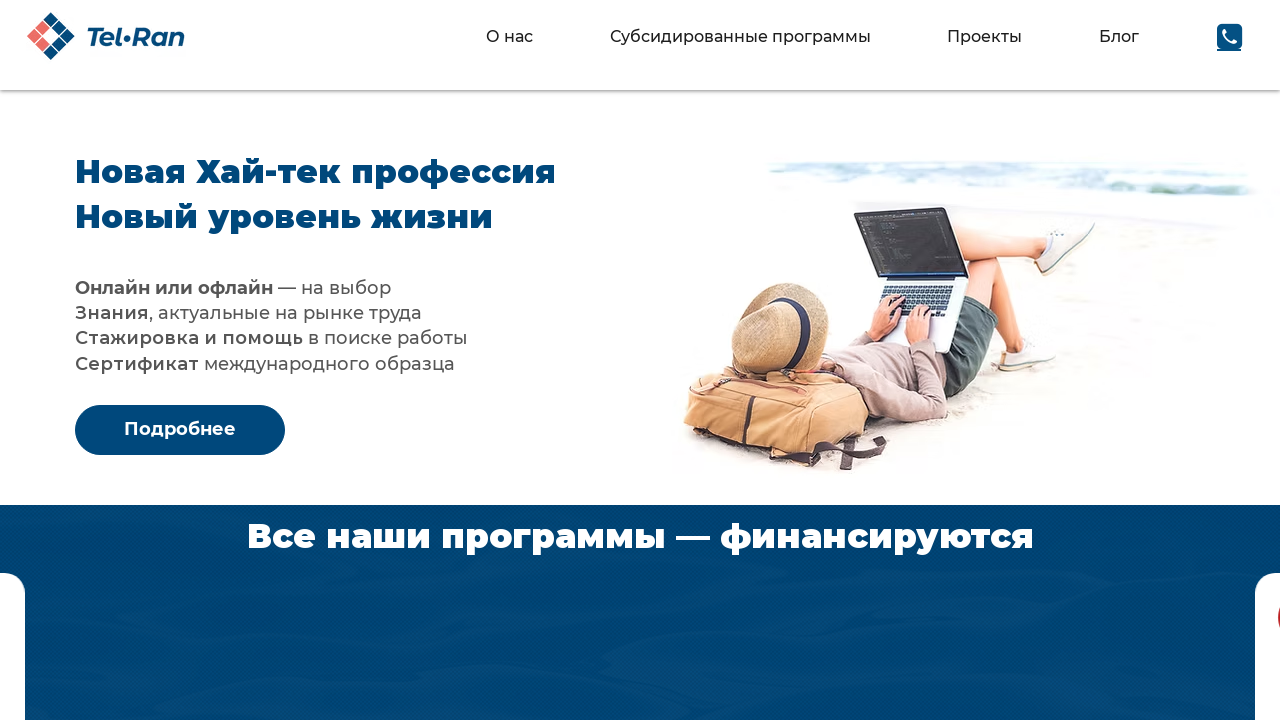

Waited for Tel-Ran homepage to fully load
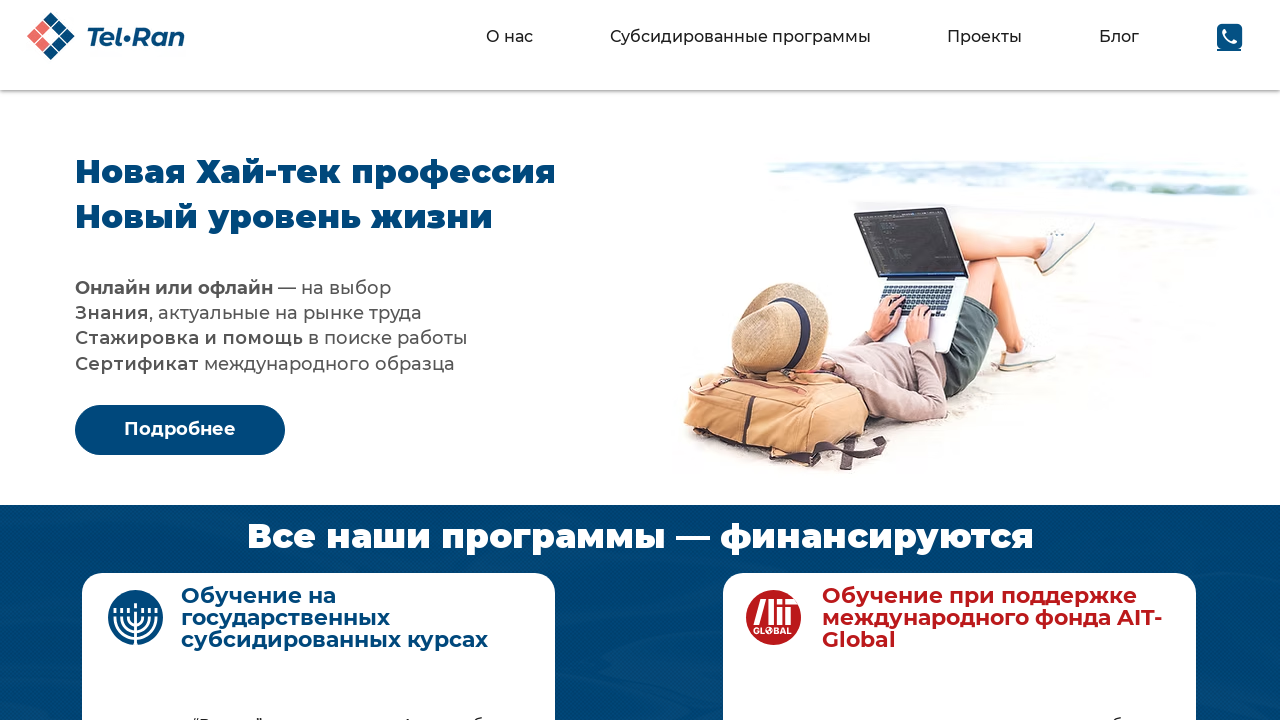

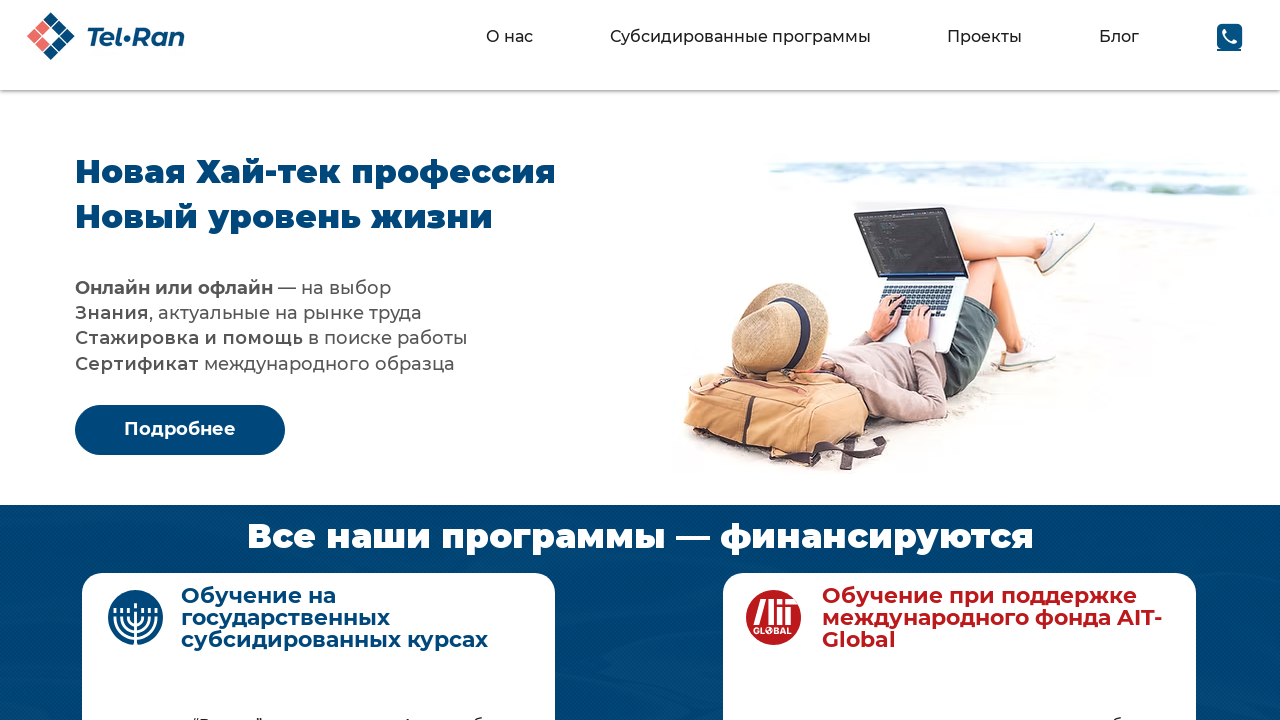